Tests keyboard actions by entering text in a text comparison tool, using keyboard shortcuts to copy text from one field to another

Starting URL: https://text-compare.com/

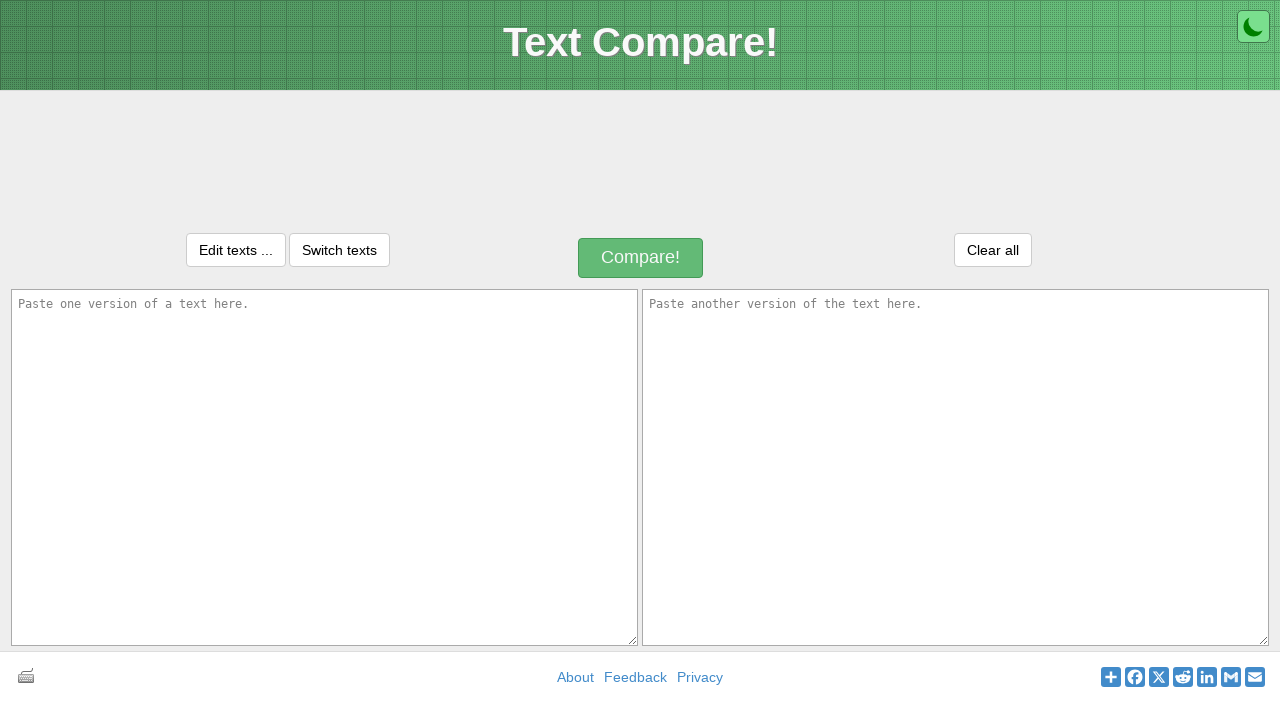

Filled first input field with 'Welcome to selenium' on #inputText1
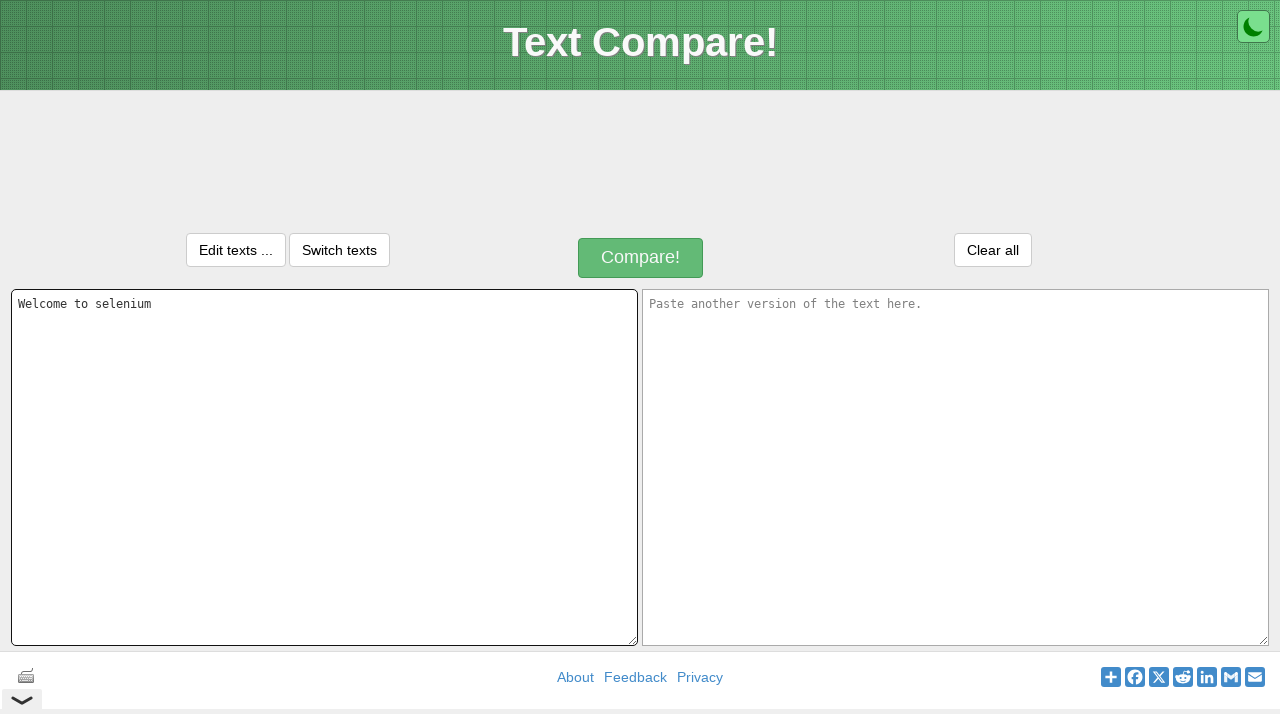

Focused on first input field on #inputText1
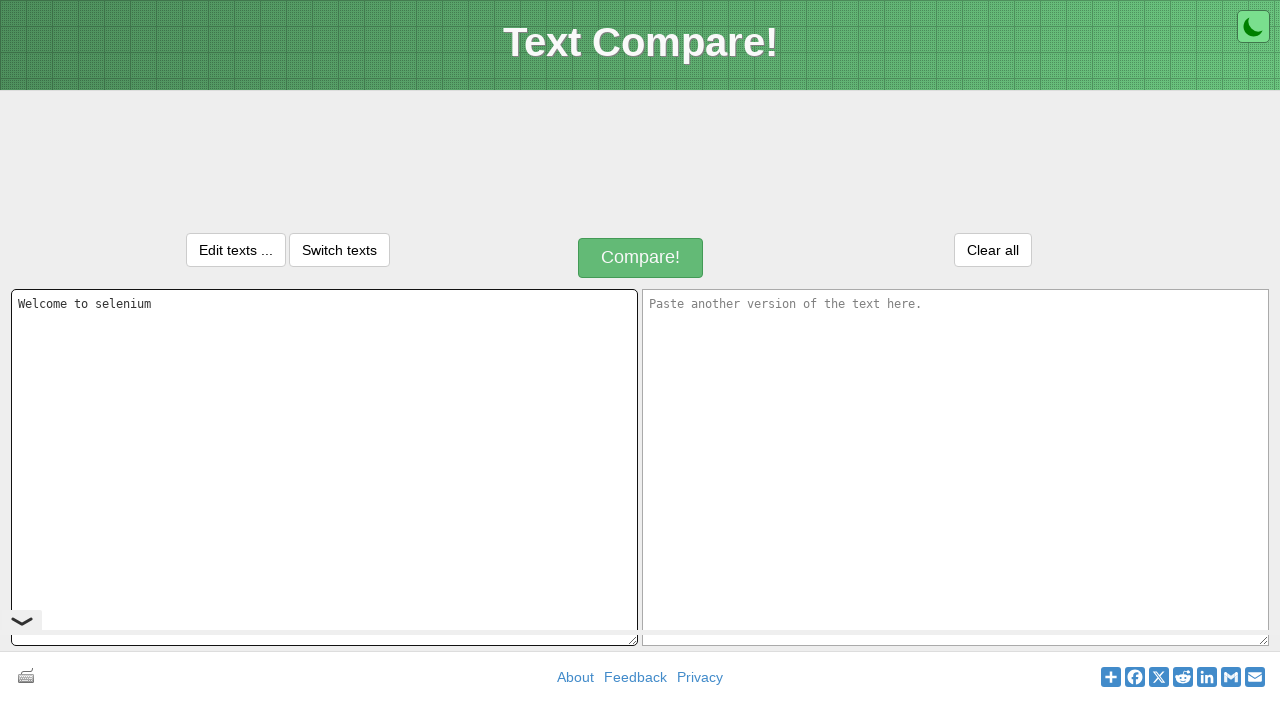

Selected all text in first field with Ctrl+A
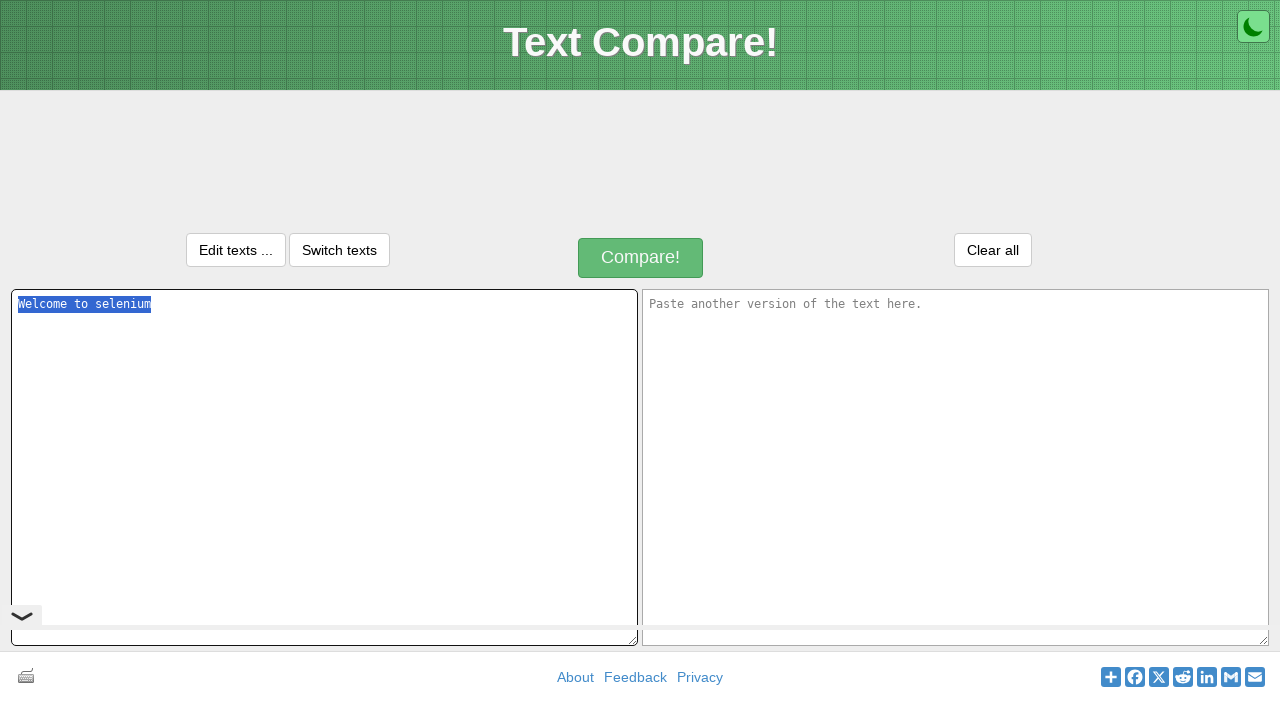

Copied selected text with Ctrl+C
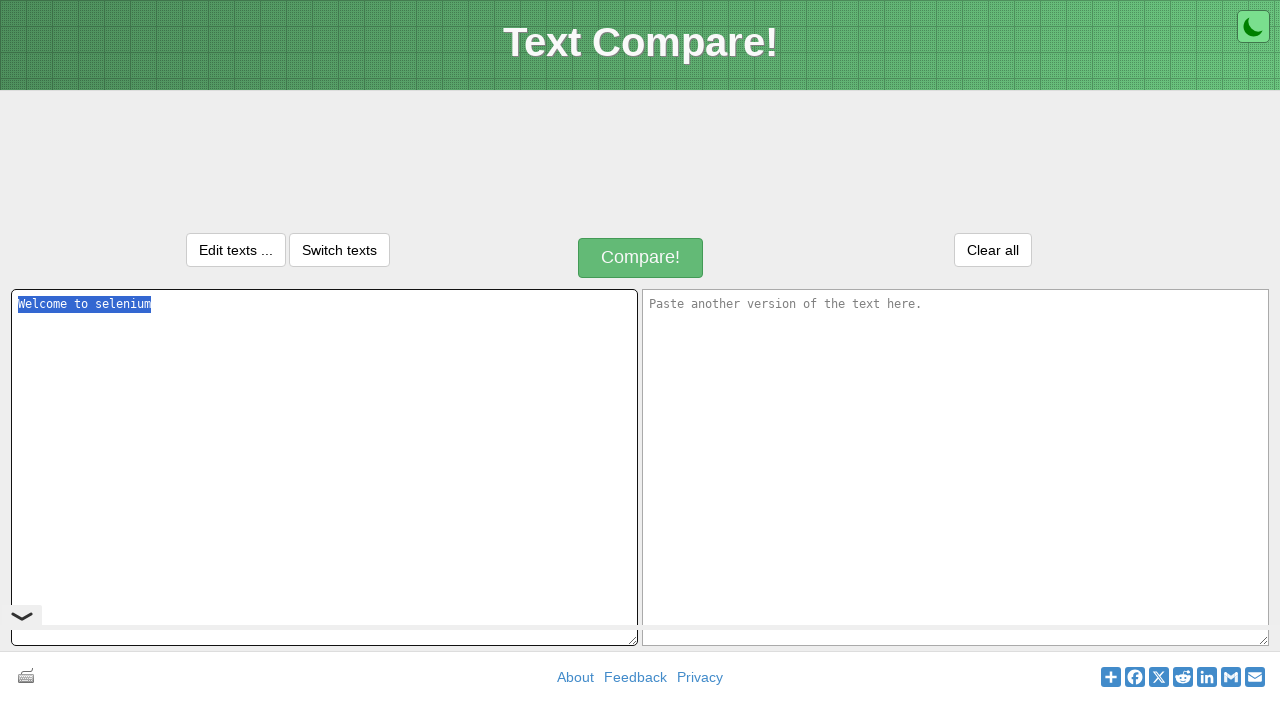

Moved to second input field with Tab key
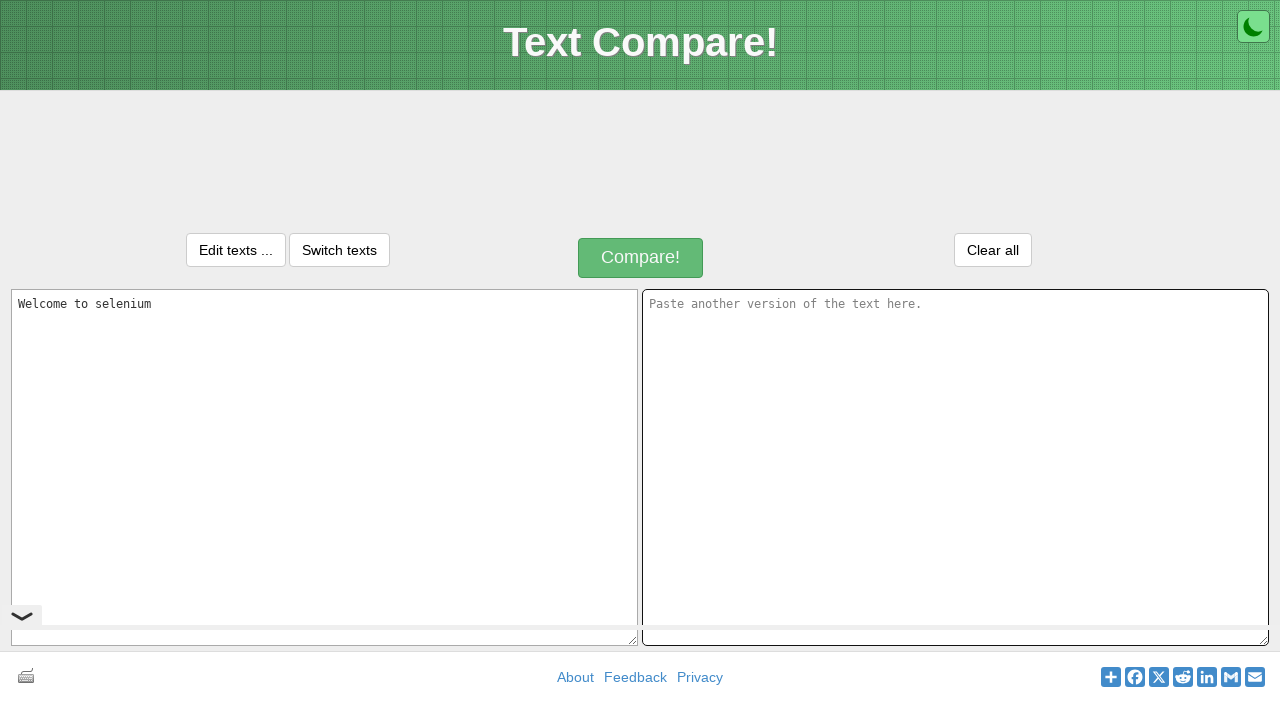

Pasted text into second field with Ctrl+V
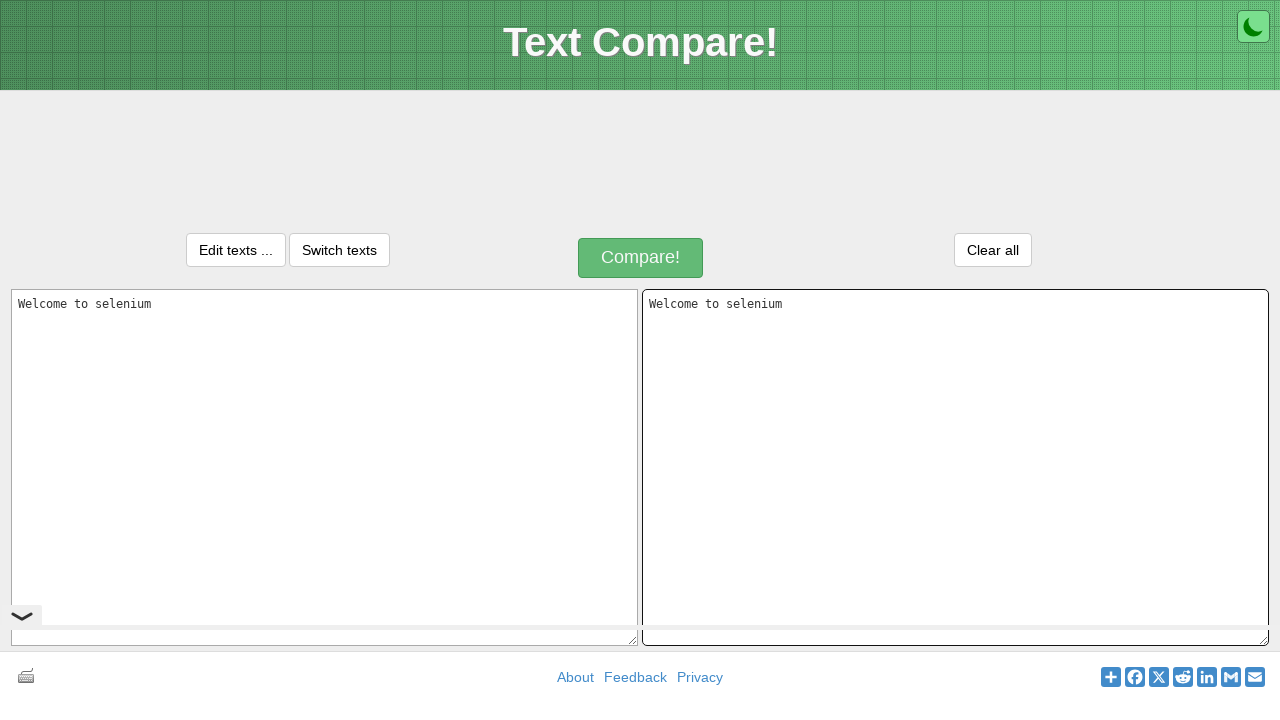

Retrieved text value from first input field
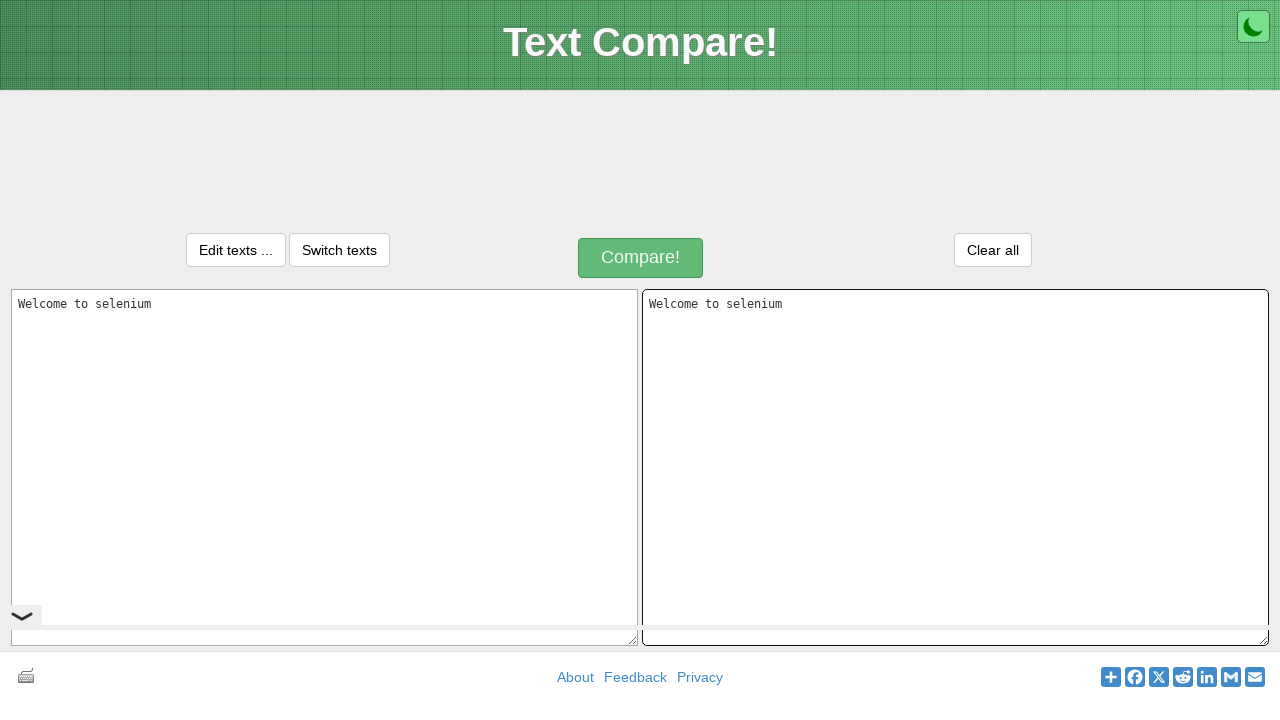

Retrieved text value from second input field
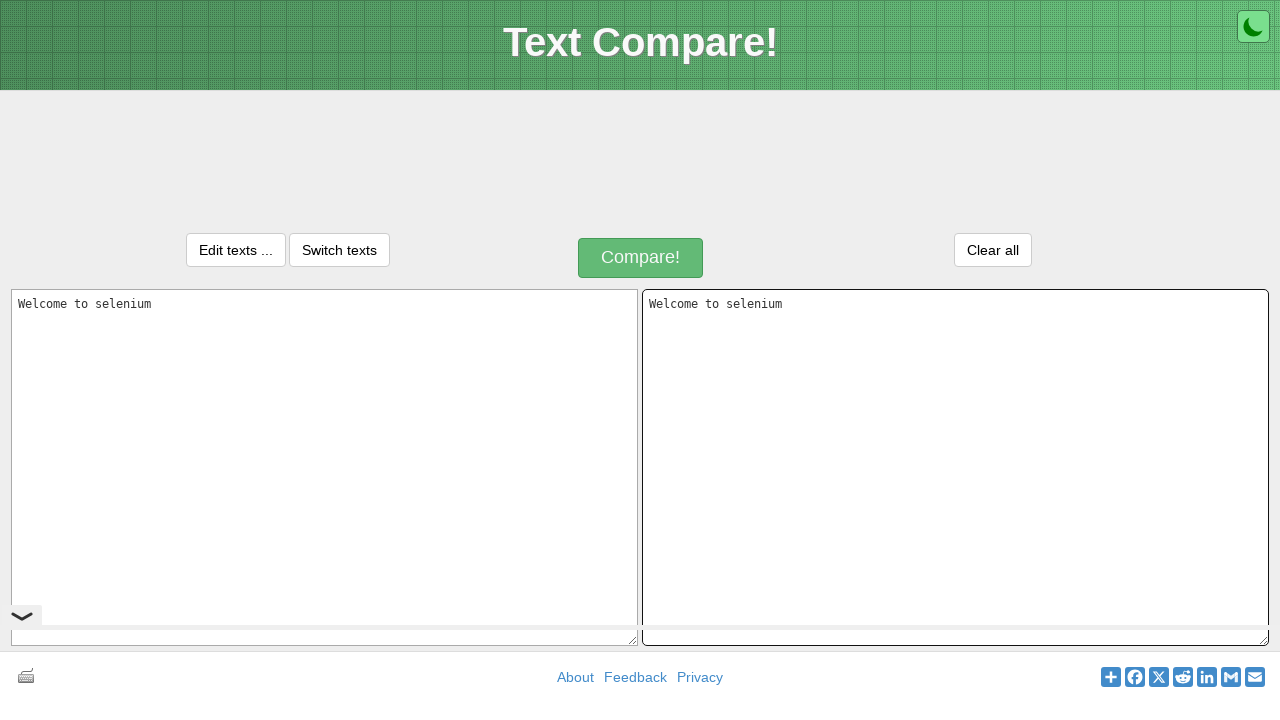

Verified both fields contain identical text
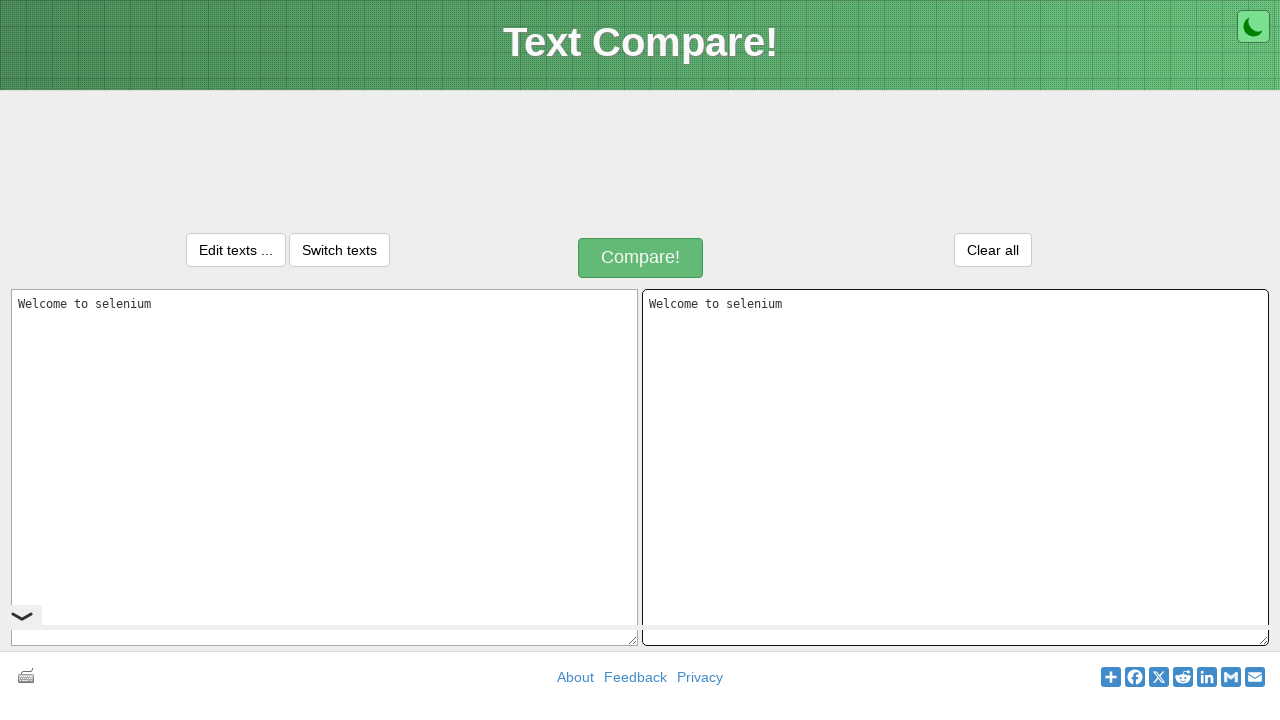

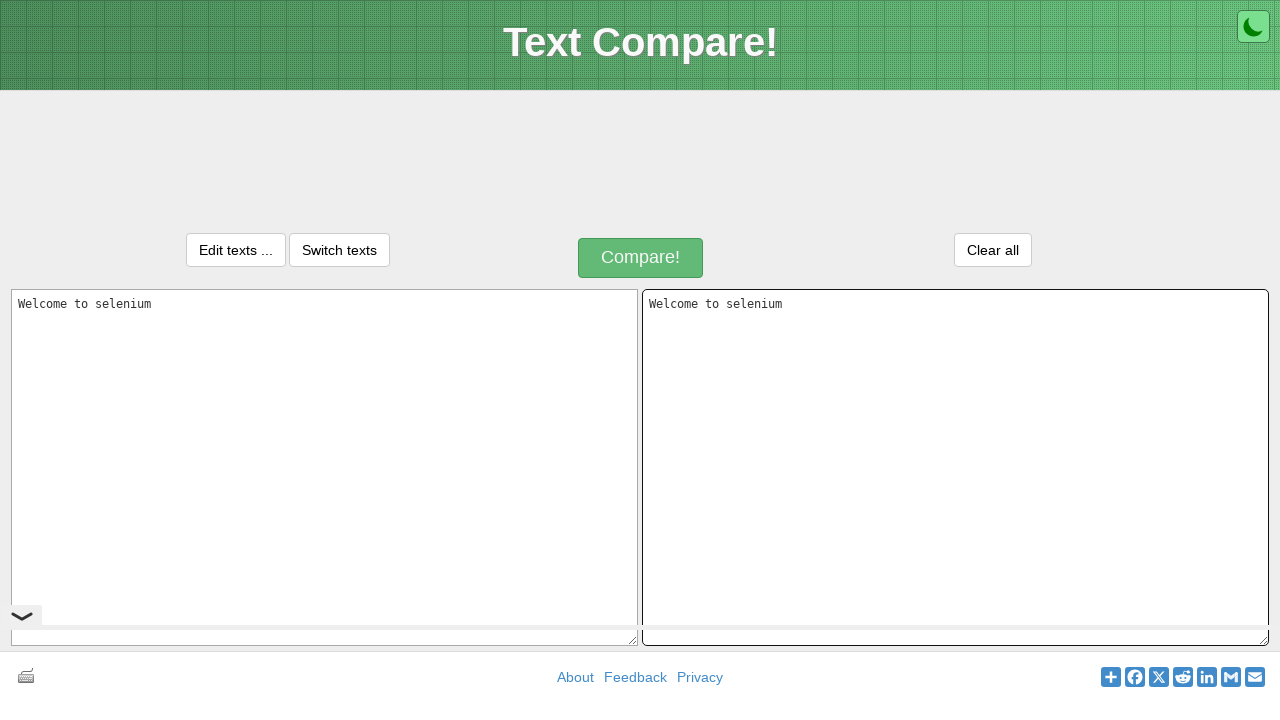